Tests that the Clear completed button displays correct text after marking an item complete

Starting URL: https://demo.playwright.dev/todomvc

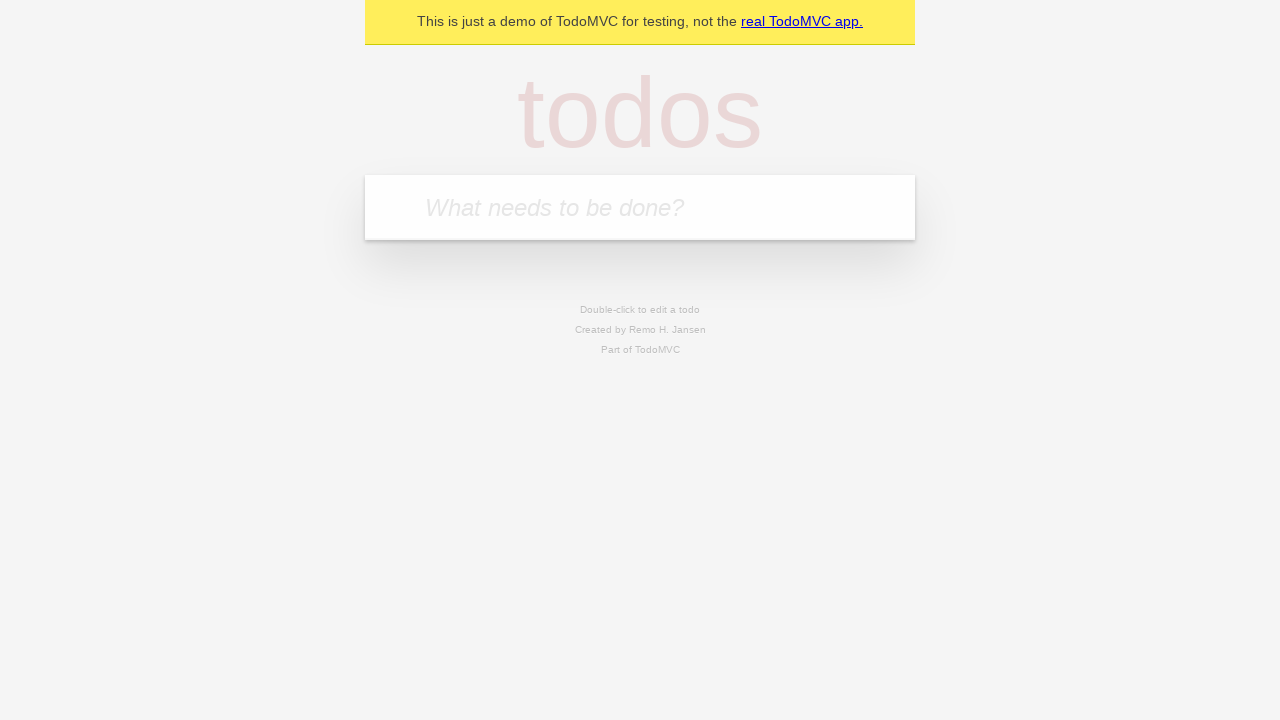

Filled todo input with 'buy some cheese' on internal:attr=[placeholder="What needs to be done?"i]
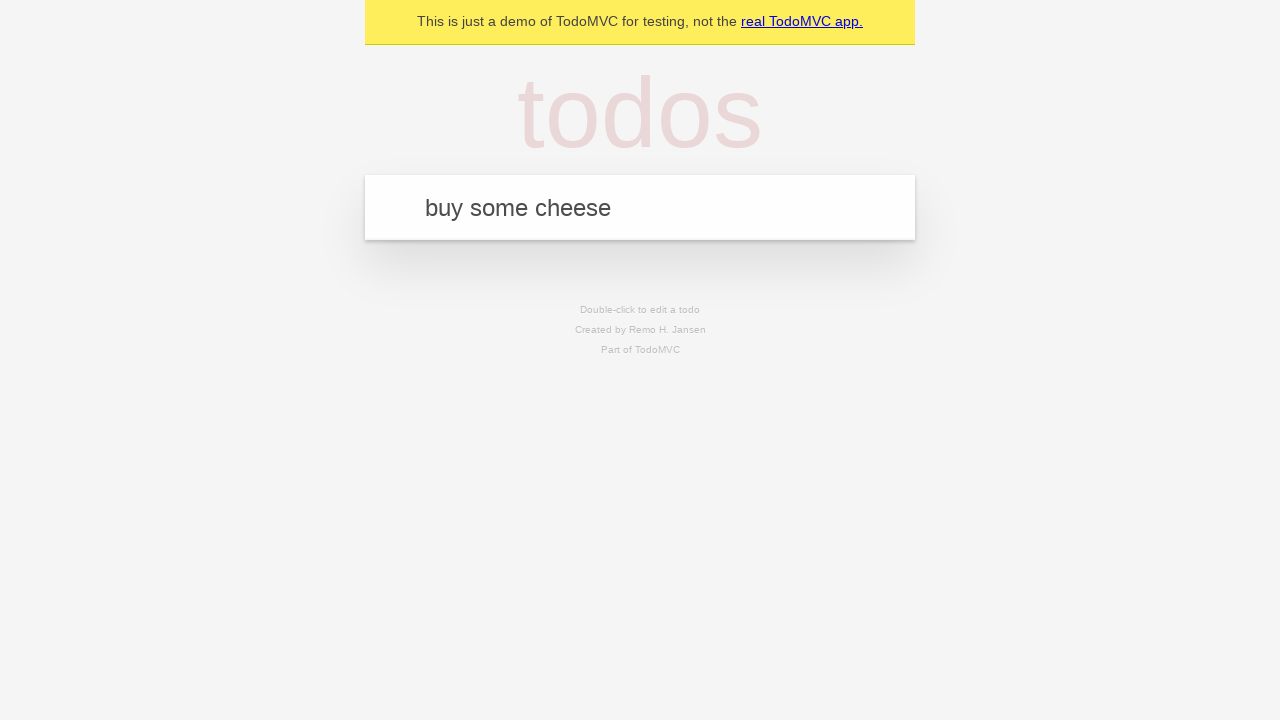

Pressed Enter to create first todo item on internal:attr=[placeholder="What needs to be done?"i]
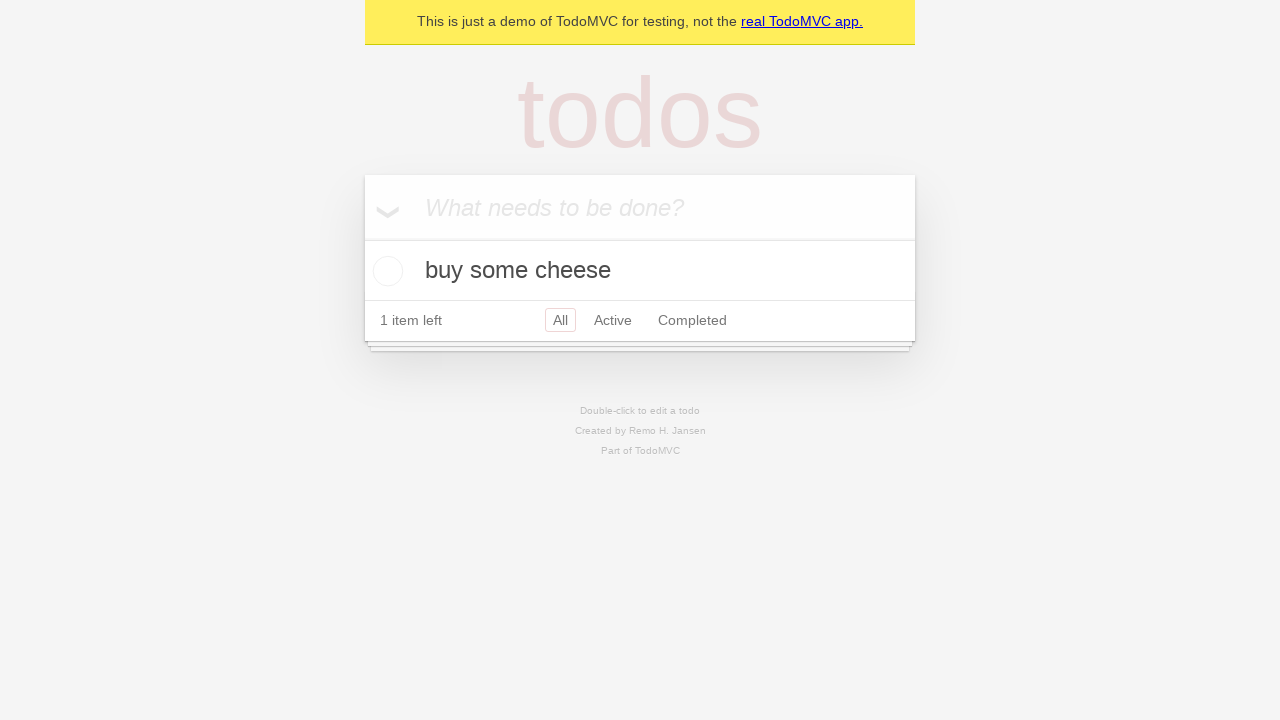

Filled todo input with 'feed the cat' on internal:attr=[placeholder="What needs to be done?"i]
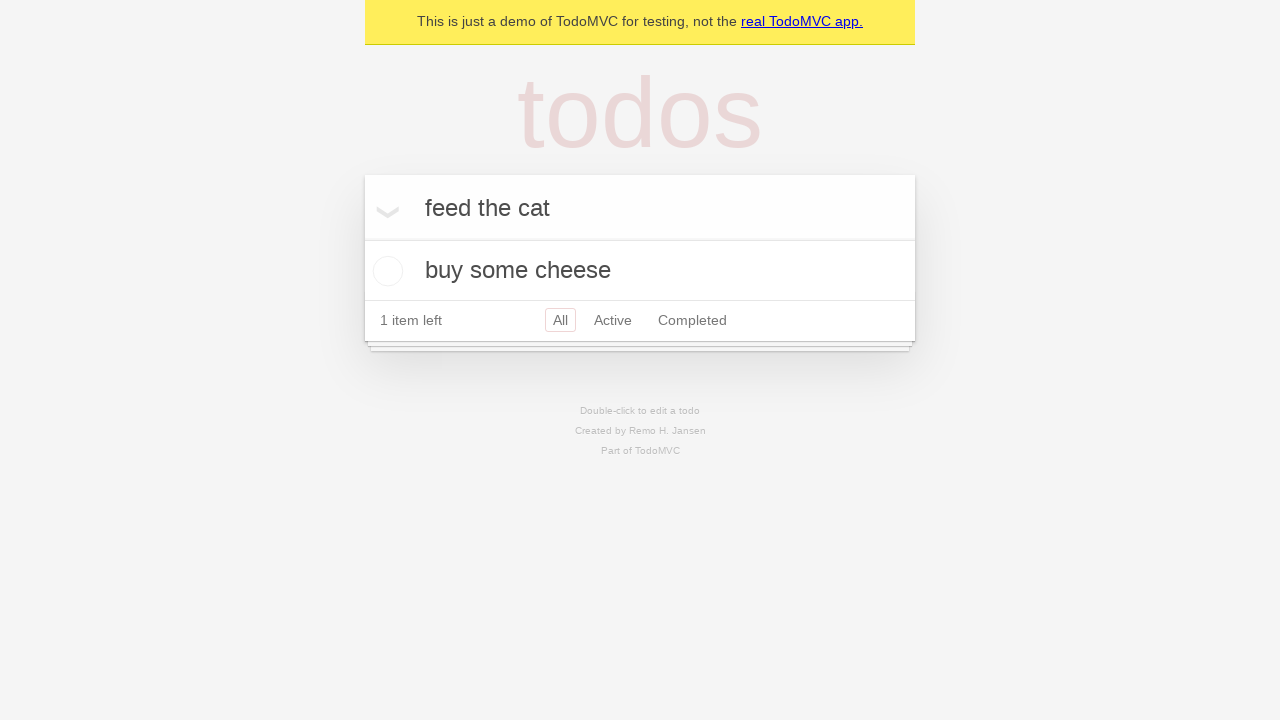

Pressed Enter to create second todo item on internal:attr=[placeholder="What needs to be done?"i]
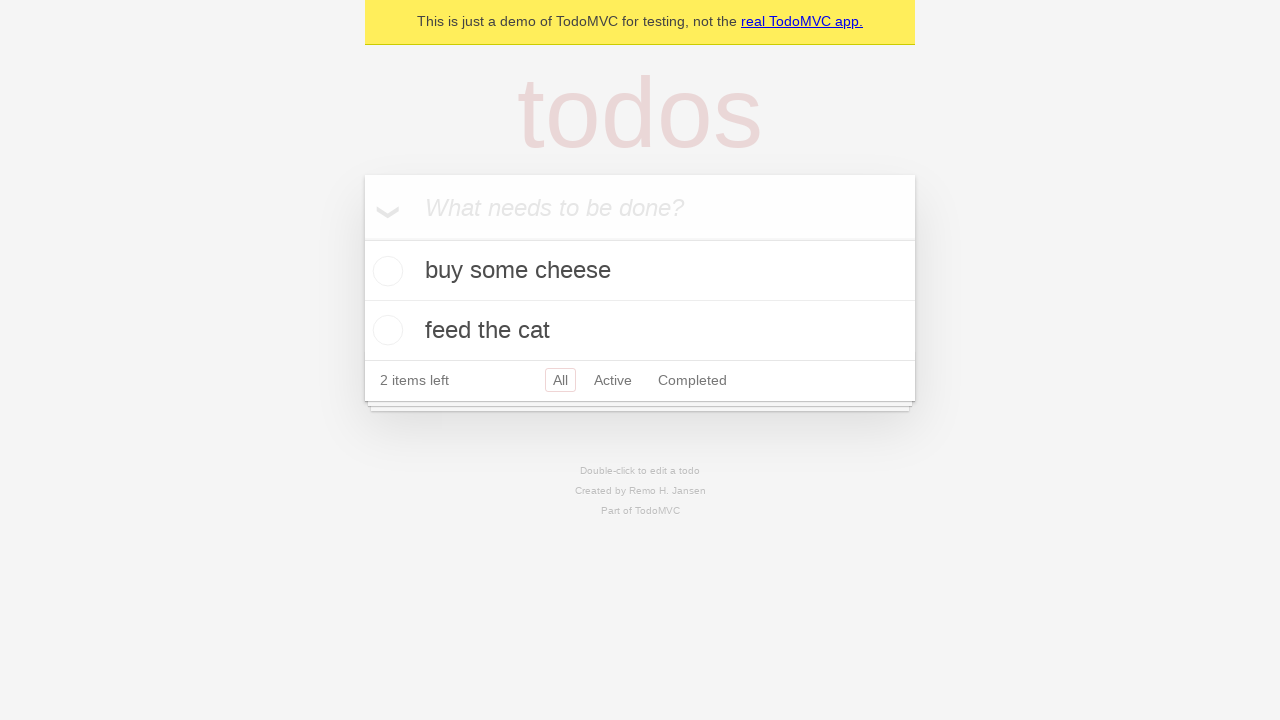

Filled todo input with 'book a doctors appointment' on internal:attr=[placeholder="What needs to be done?"i]
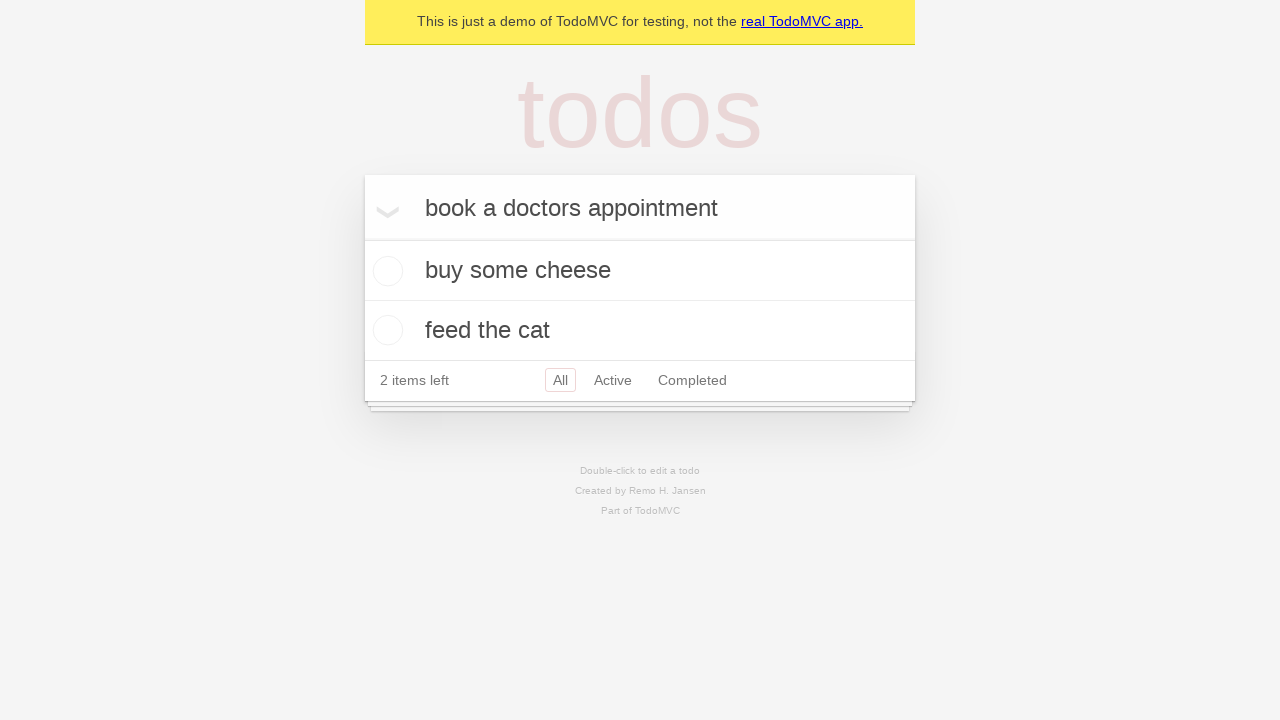

Pressed Enter to create third todo item on internal:attr=[placeholder="What needs to be done?"i]
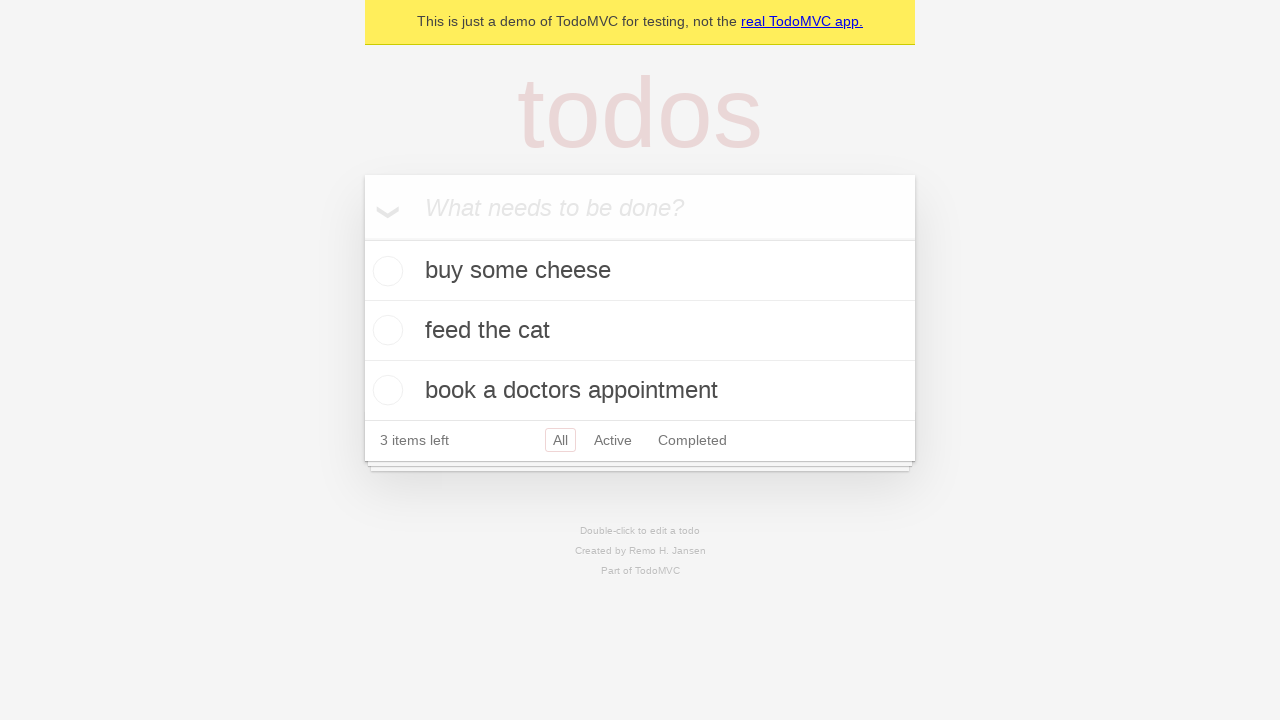

Marked first todo item as complete at (385, 271) on .todo-list li .toggle >> nth=0
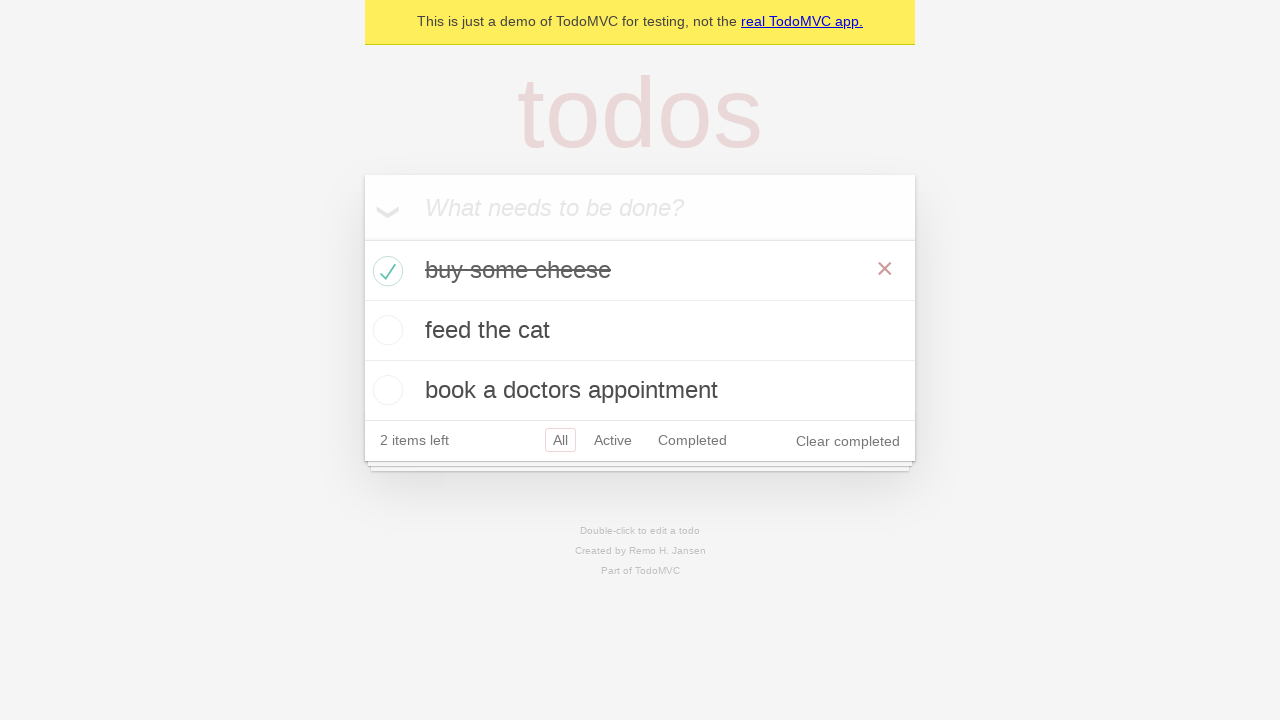

Clear completed button is now visible after marking item complete
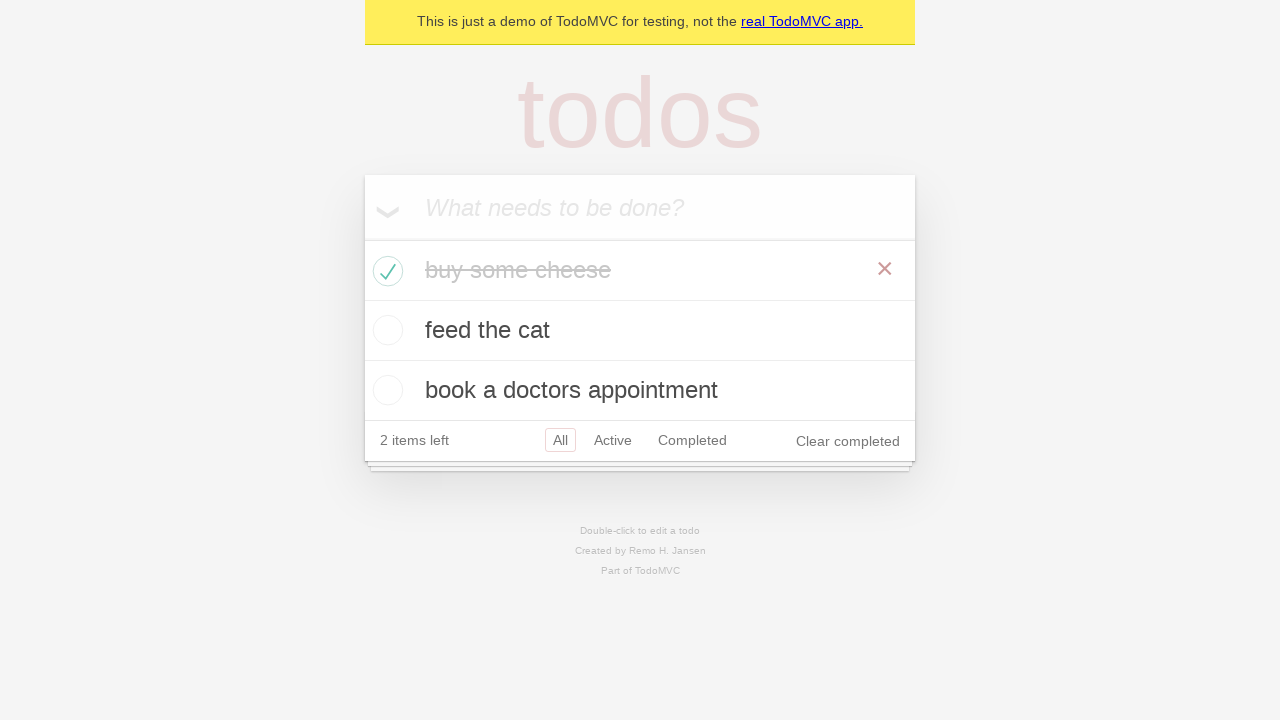

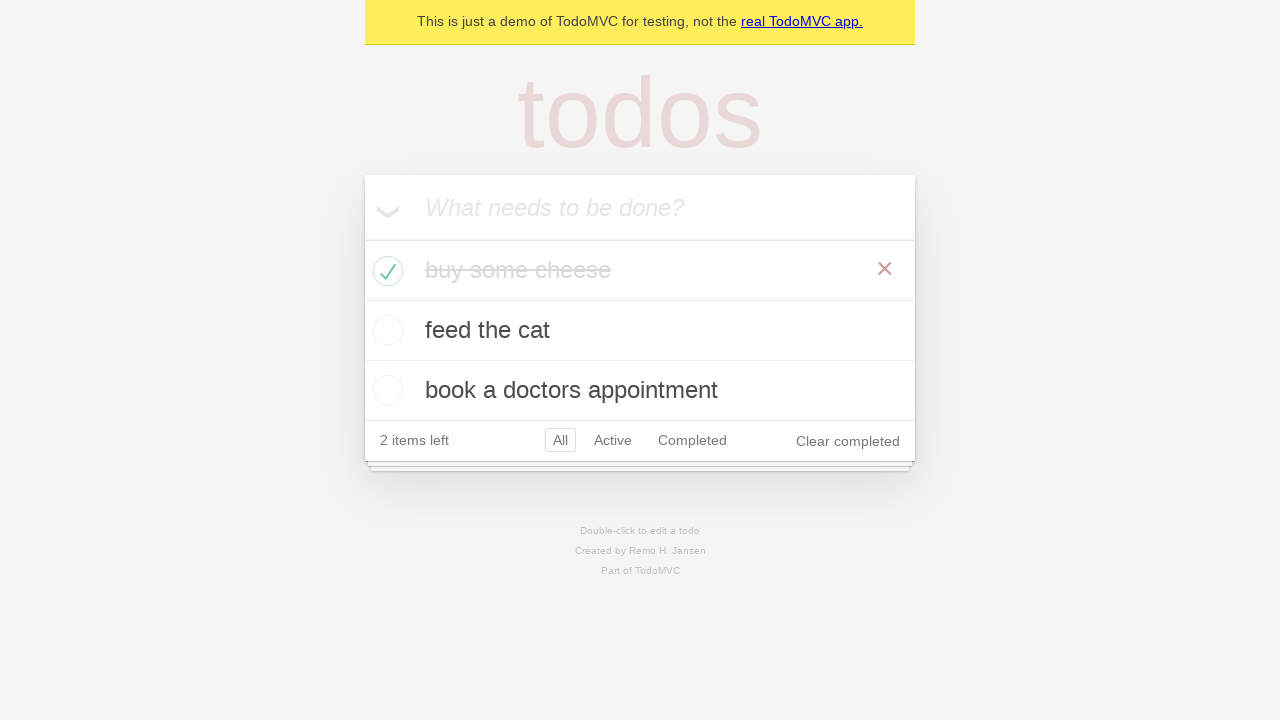